Tests navigation by clicking a link with a calculated mathematical text value, then fills out a form with first name, last name, city, and country fields, and submits it.

Starting URL: http://suninjuly.github.io/find_link_text

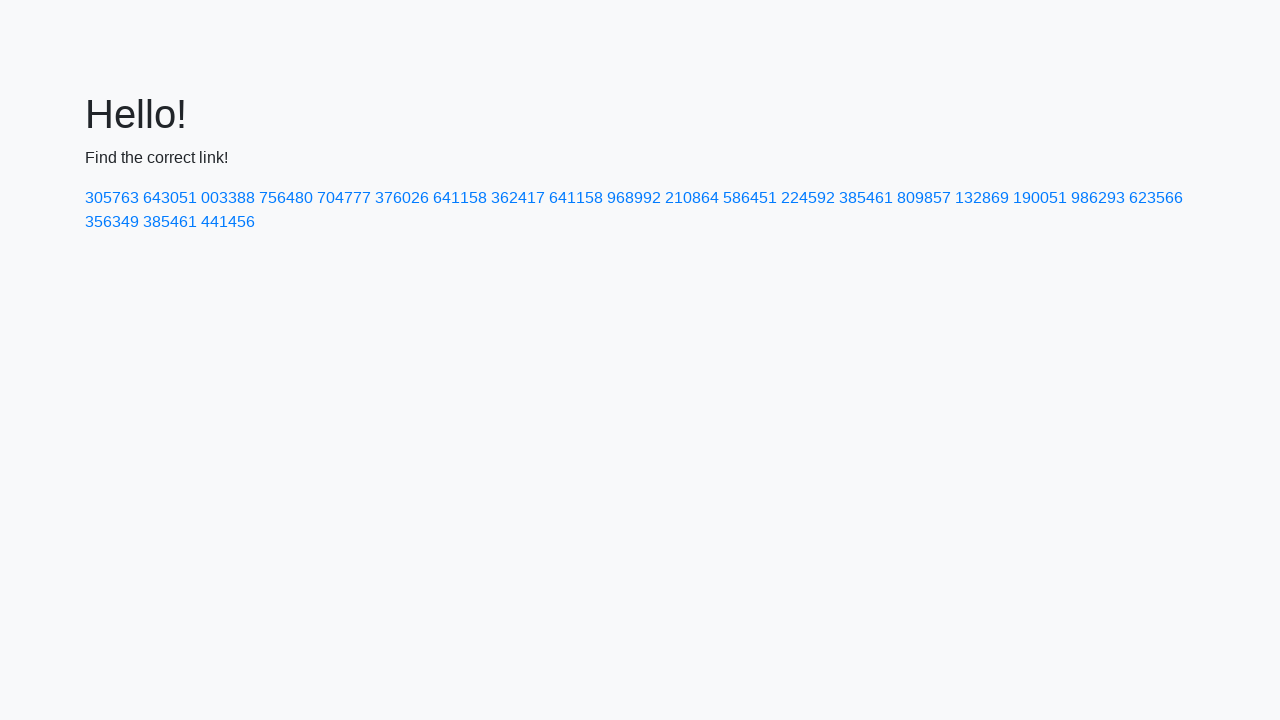

Clicked link with calculated text value '224592' at (808, 198) on text=224592
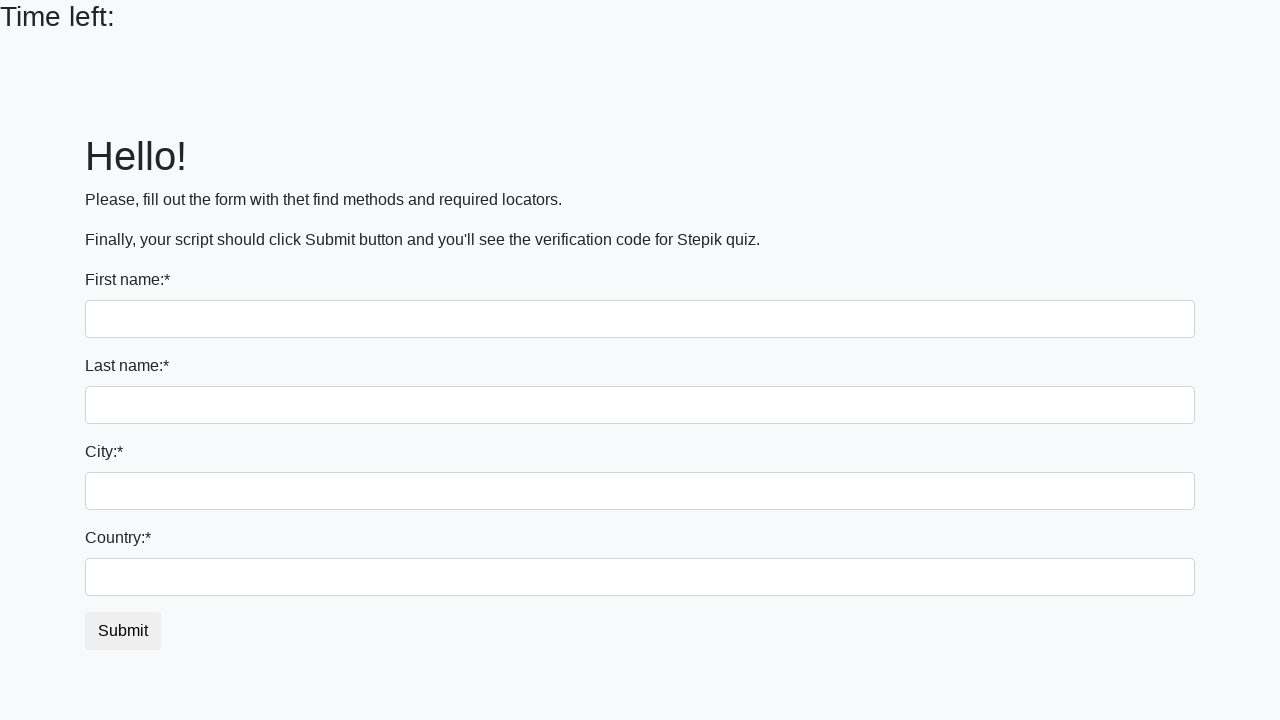

Filled first name field with 'Roman' on input[name='first_name']
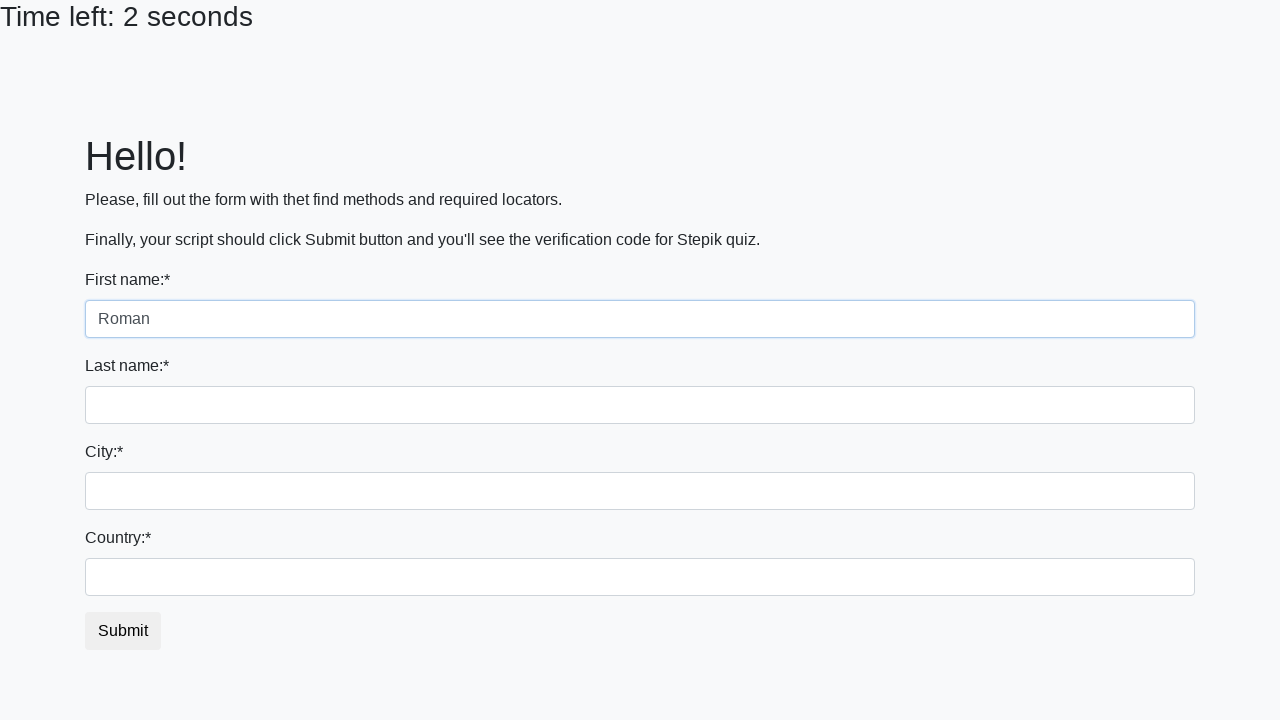

Filled last name field with 'Pasechnyi' on input[name='last_name']
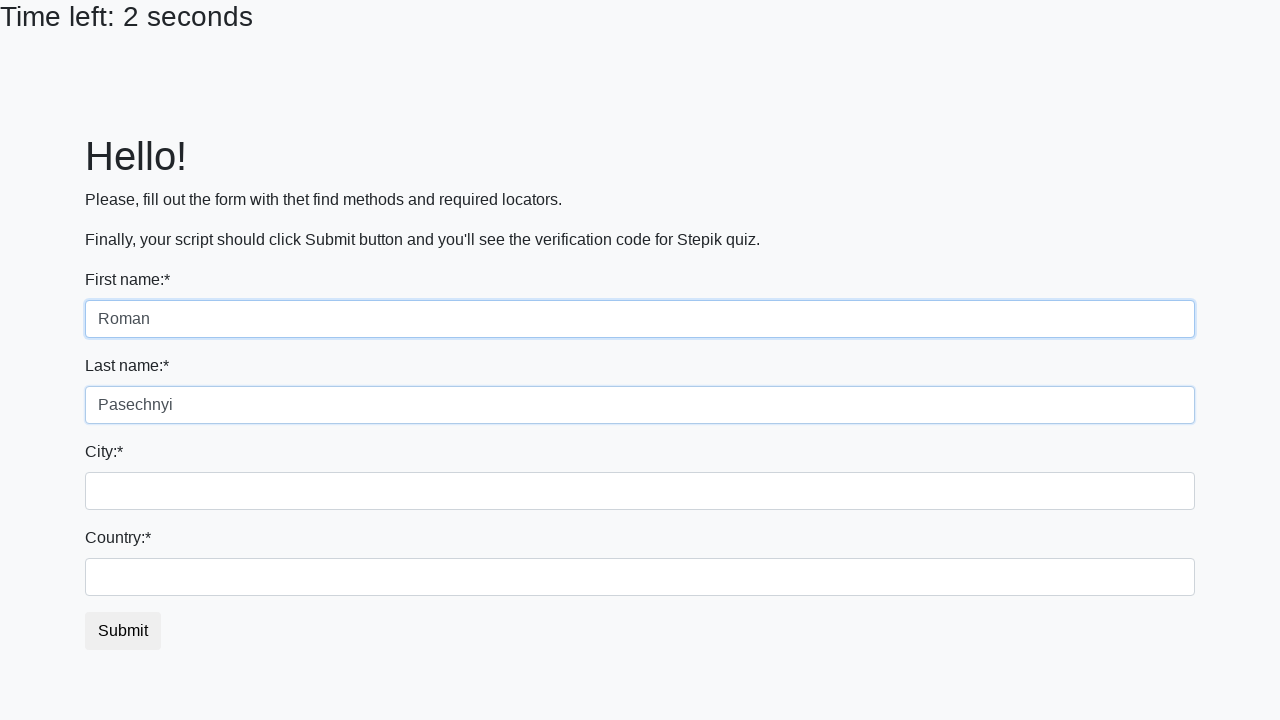

Filled city field with 'Kyiv' on .form-control.city
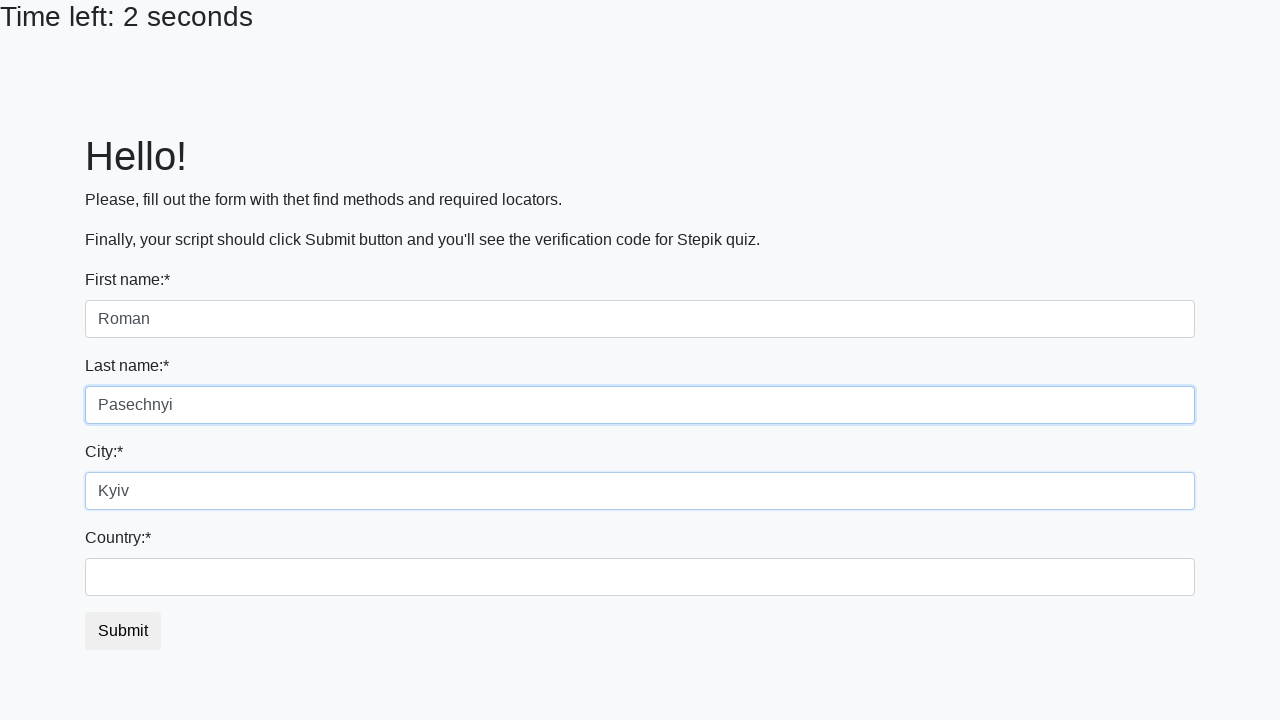

Filled country field with 'Ukraine' on #country
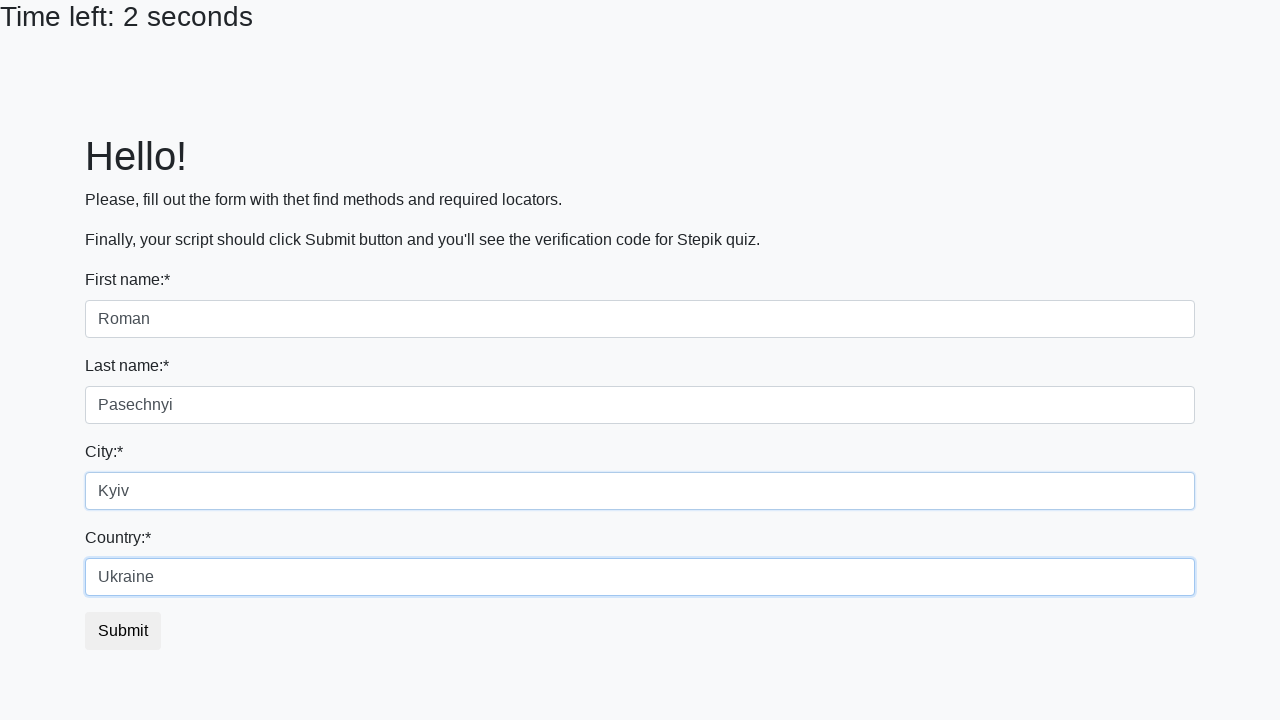

Clicked submit button to complete form submission at (123, 631) on .btn.btn-default
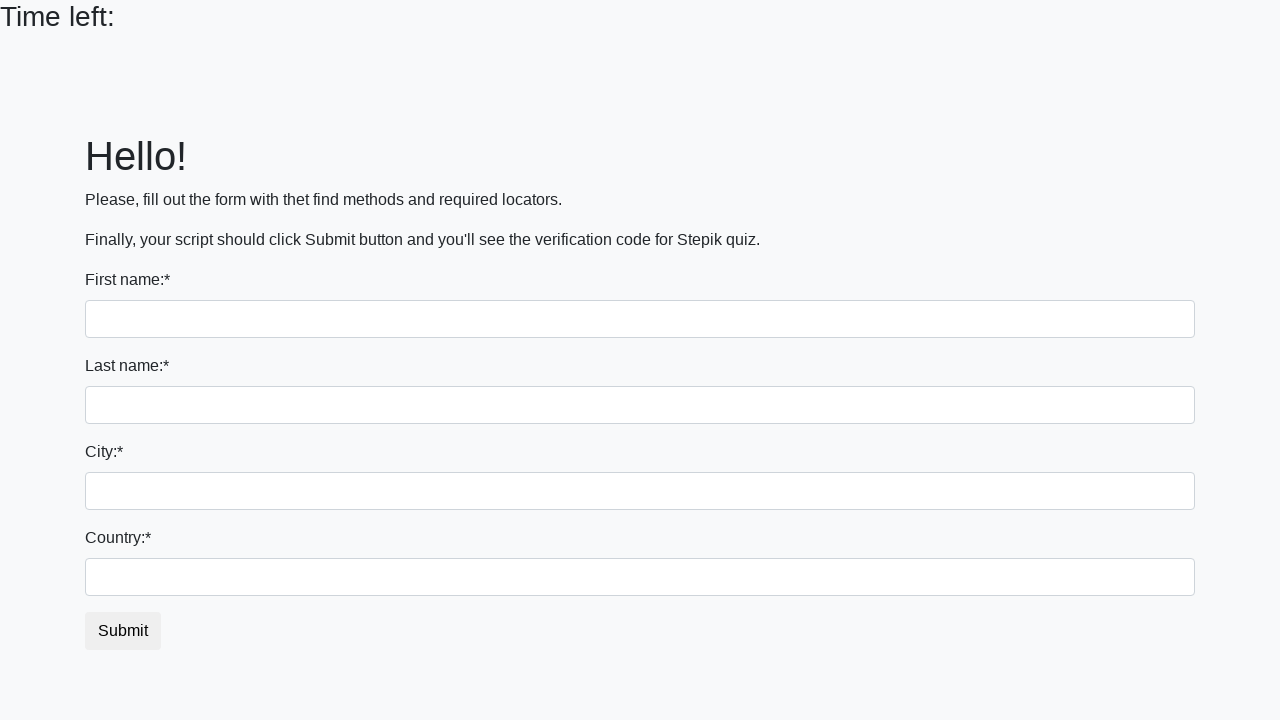

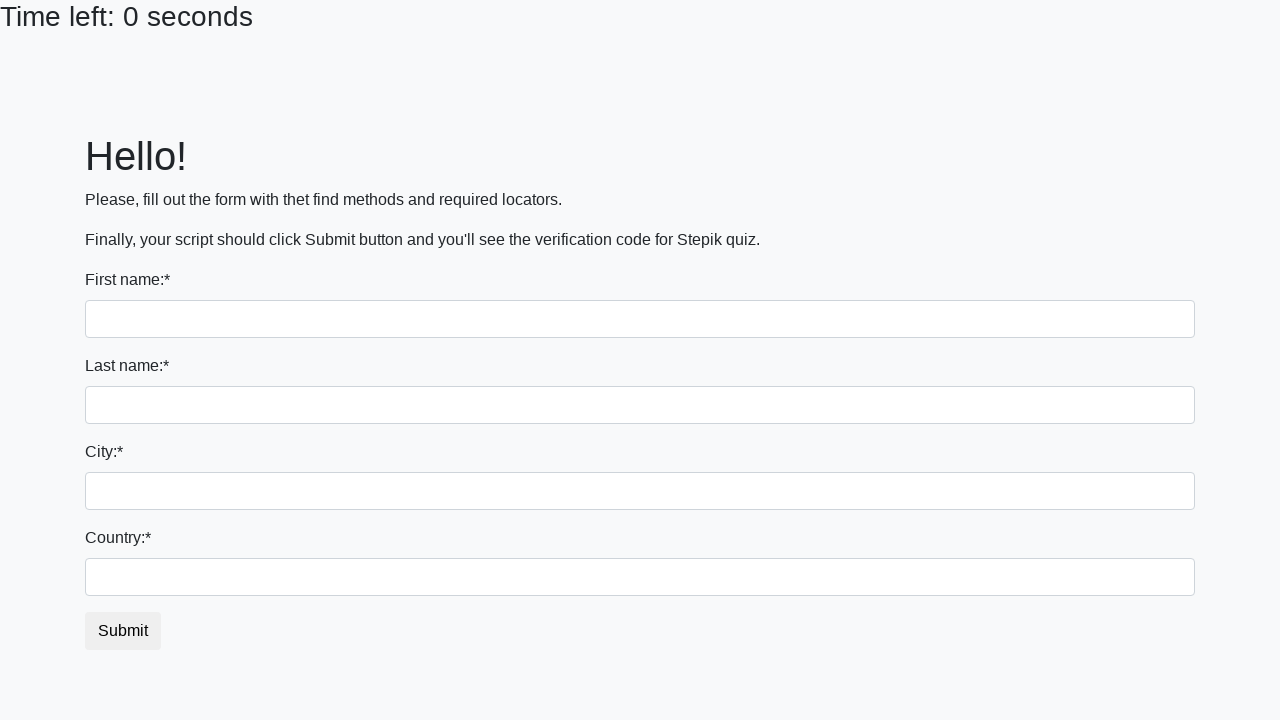